Tests form submission on Selenium's demo web form by entering text and clicking submit button

Starting URL: https://www.selenium.dev/selenium/web/web-form.html

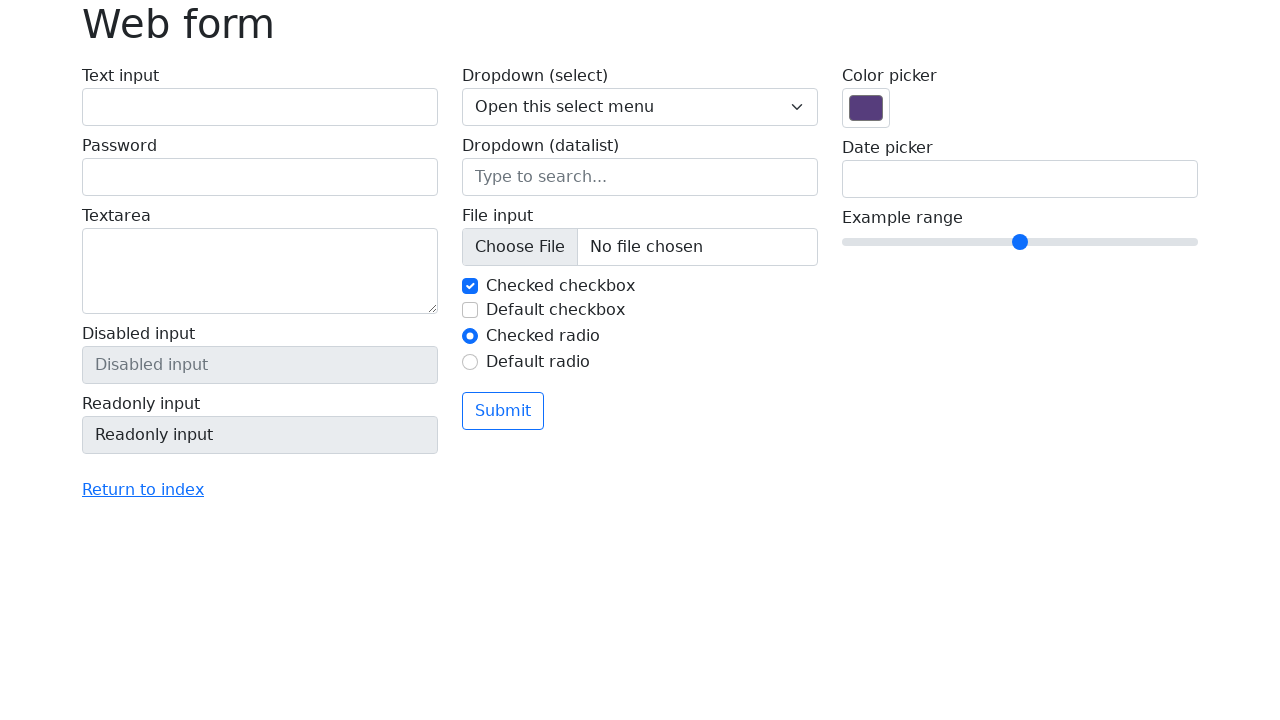

Filled text input field with 'Selenium' on input[name='my-text']
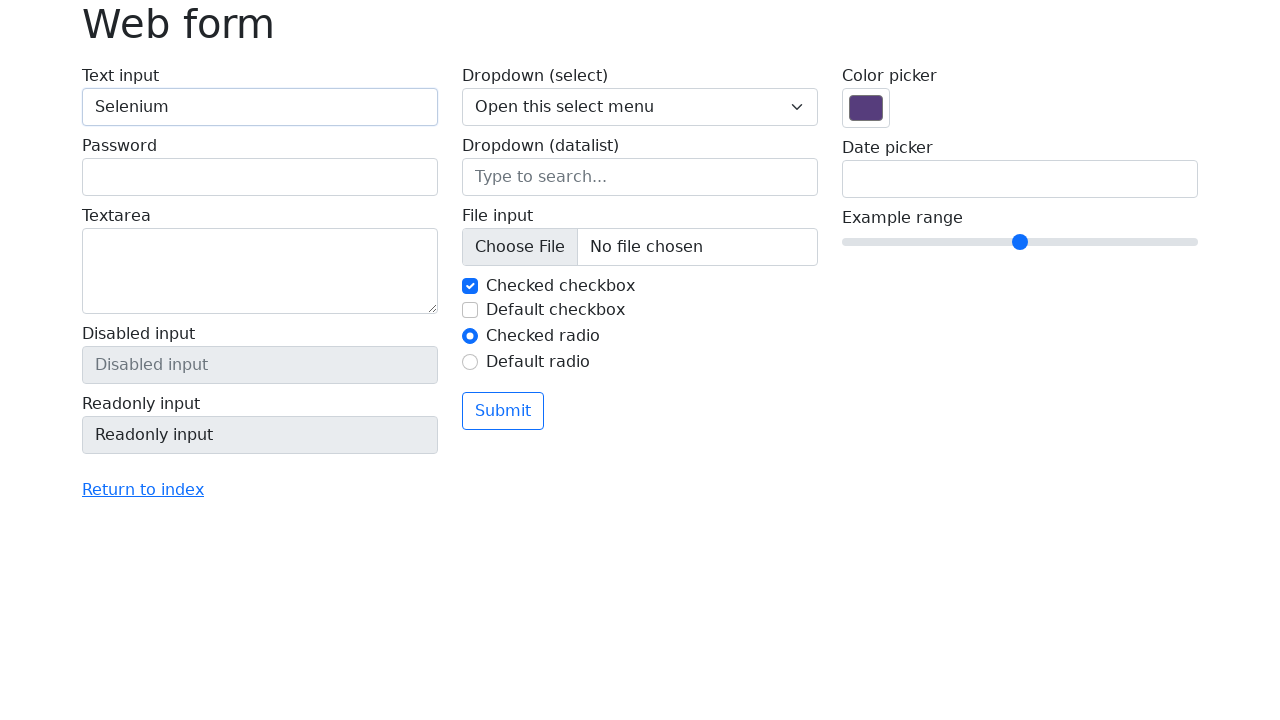

Clicked submit button to submit form at (503, 411) on button[type='submit']
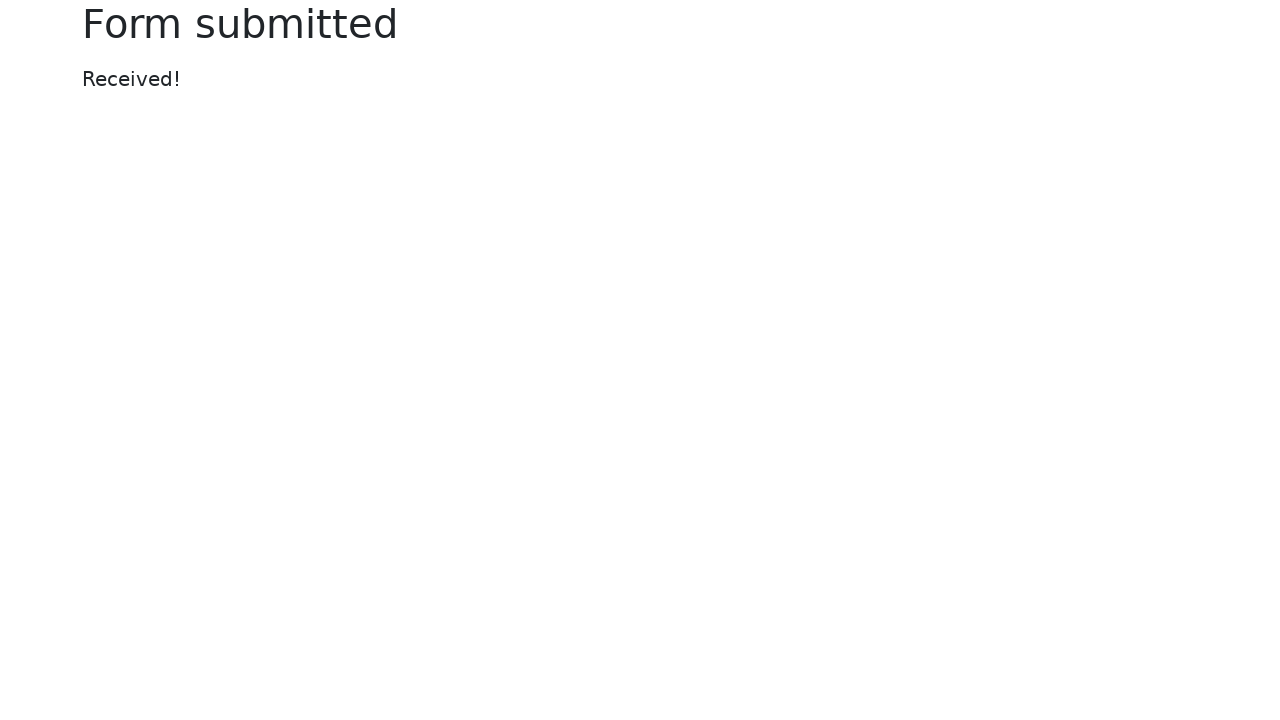

Form submission message appeared
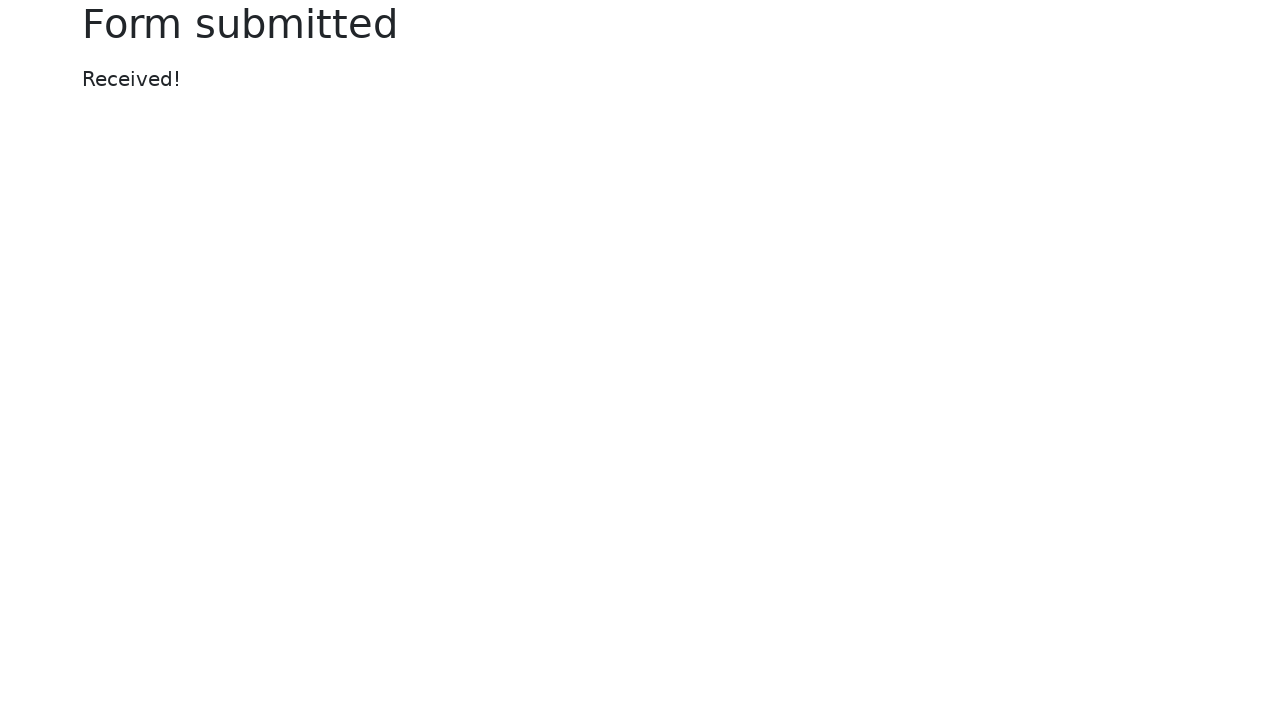

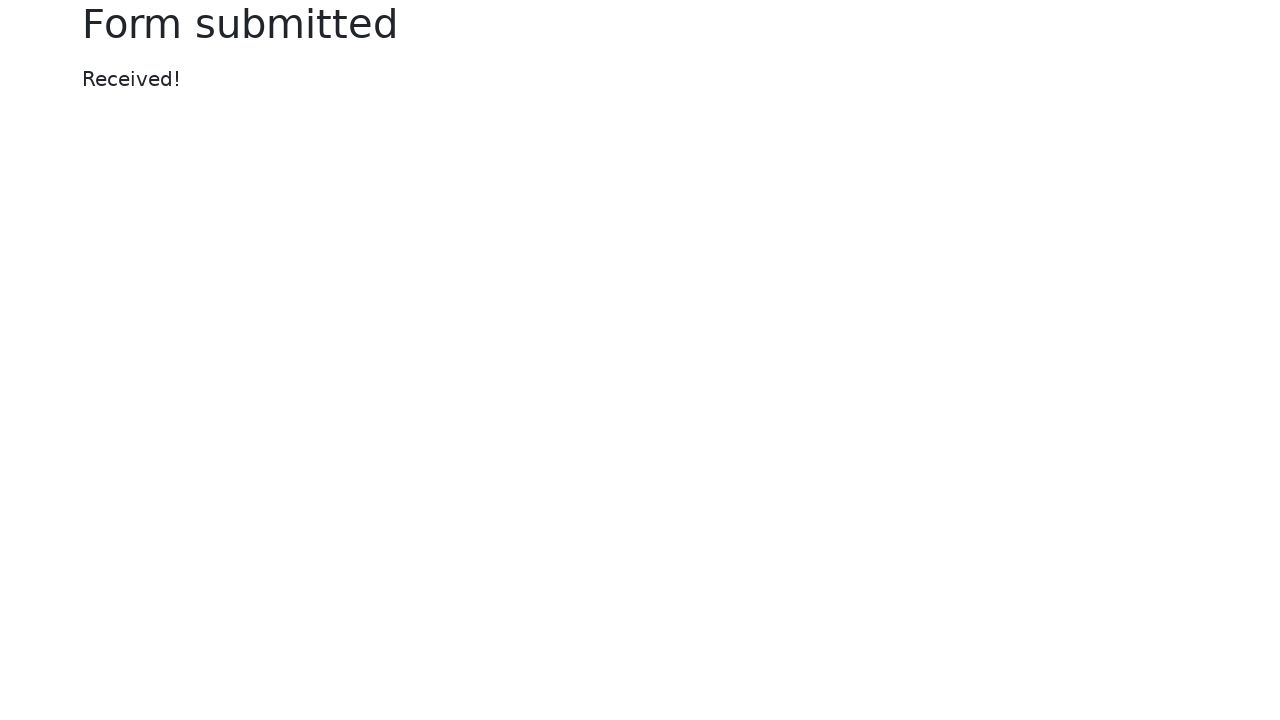